Tests registration form validation by filling only last name field and verifying first name error message

Starting URL: https://qaregform.ccbp.tech/

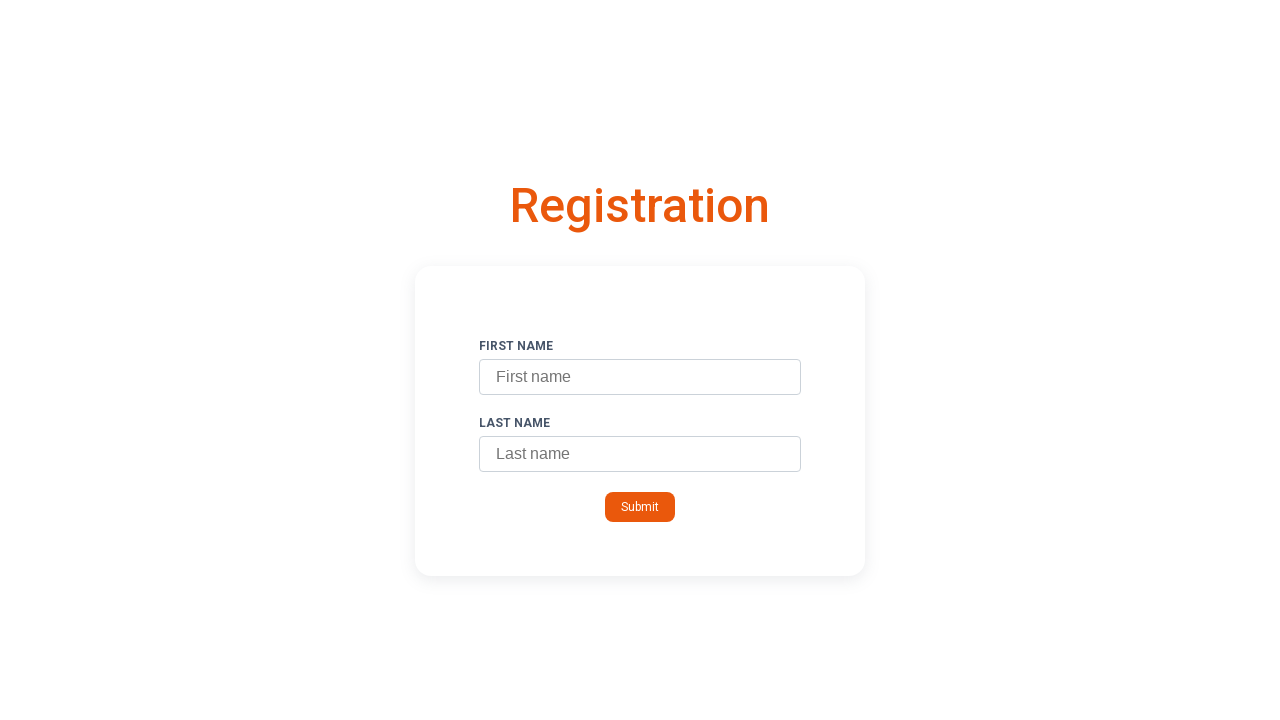

Filled last name field with 'Doe' on #lastName
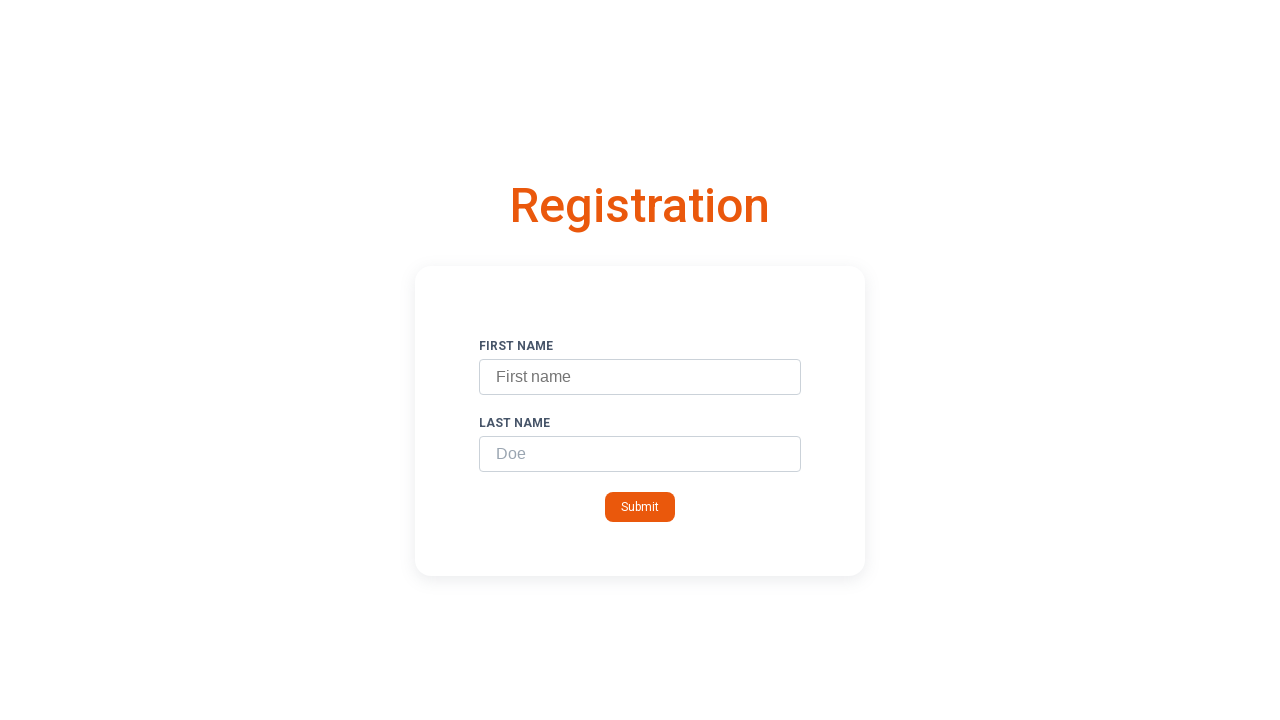

Clicked submit button at (640, 507) on .submit-button
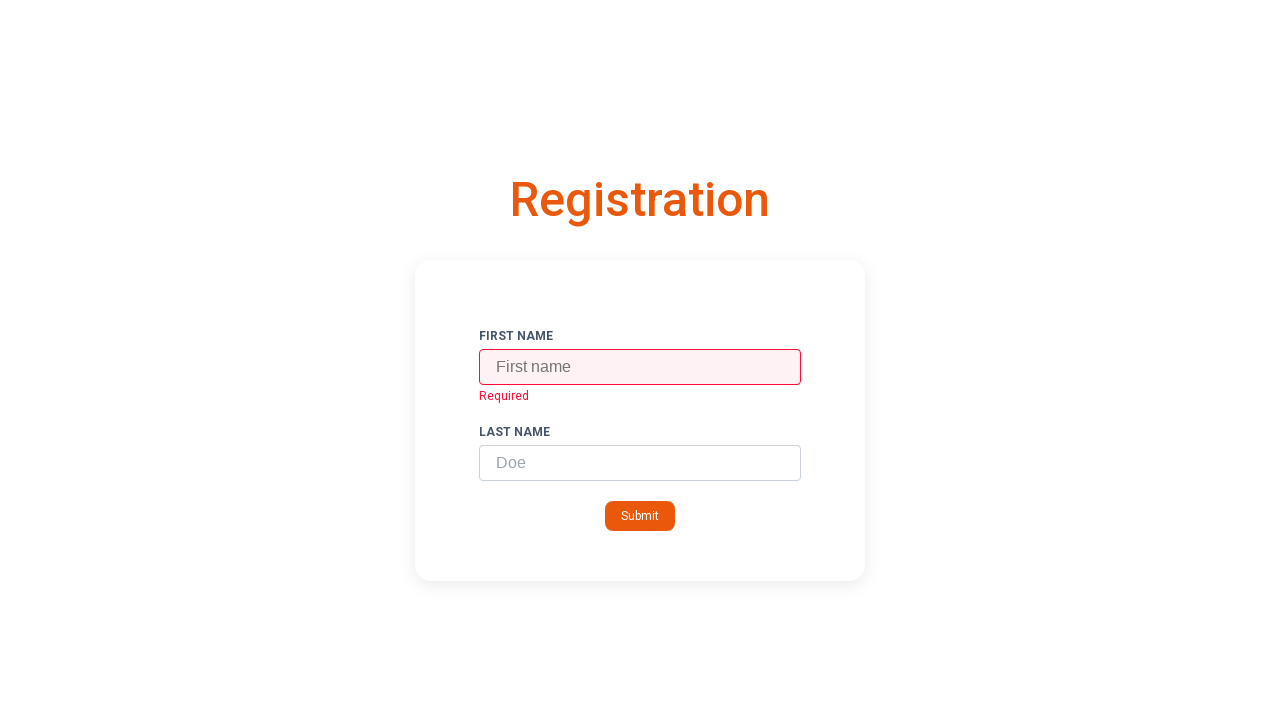

First name error message appeared
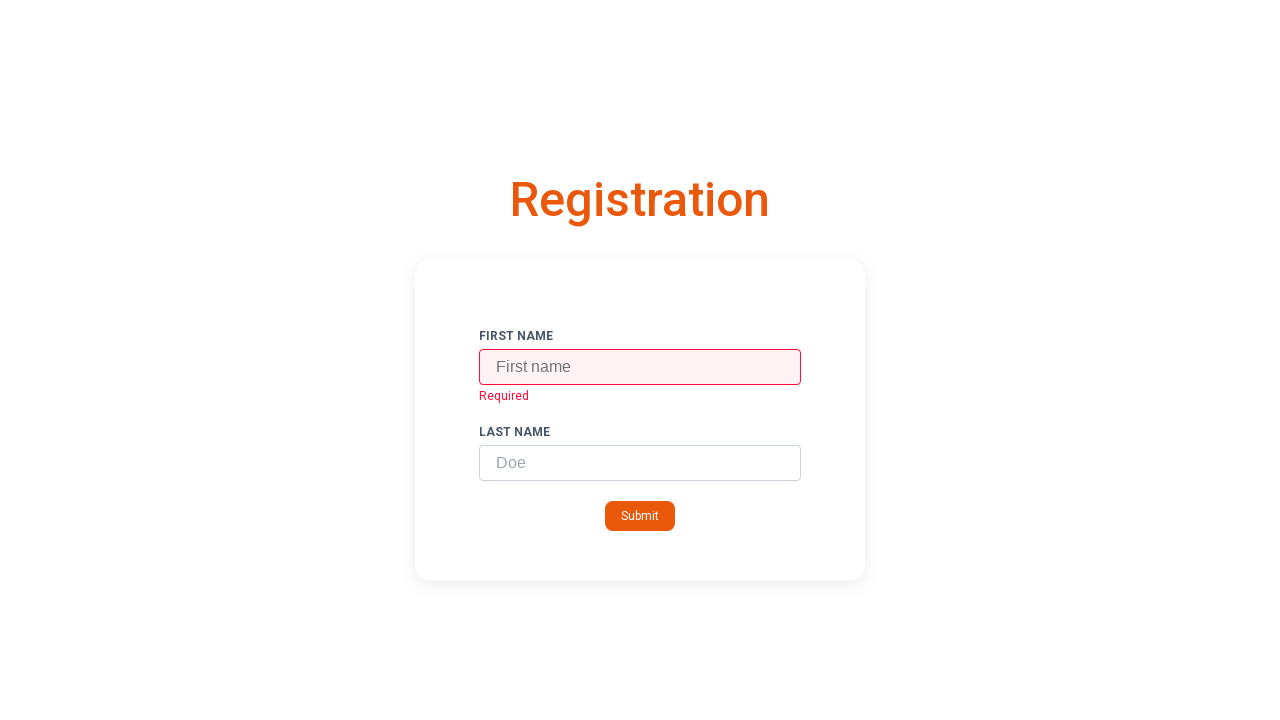

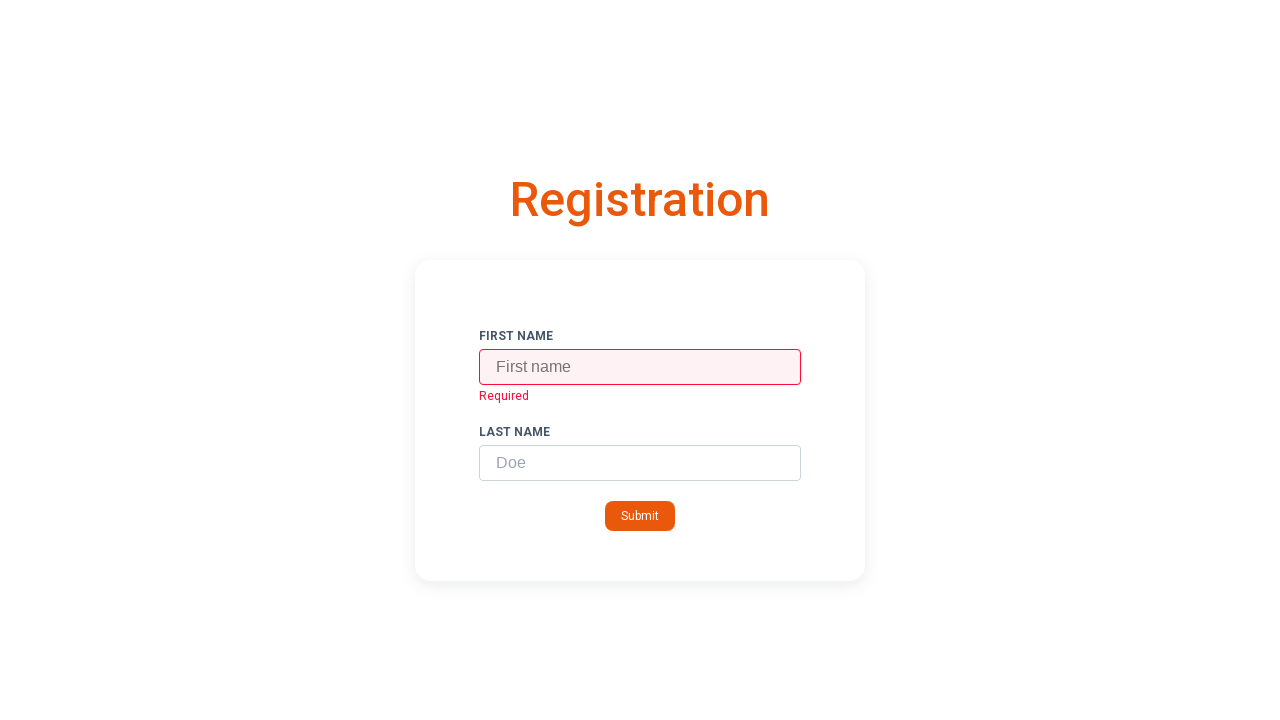